Navigates to GitHub's homepage and verifies the page loads successfully by checking for the page title.

Starting URL: https://github.com

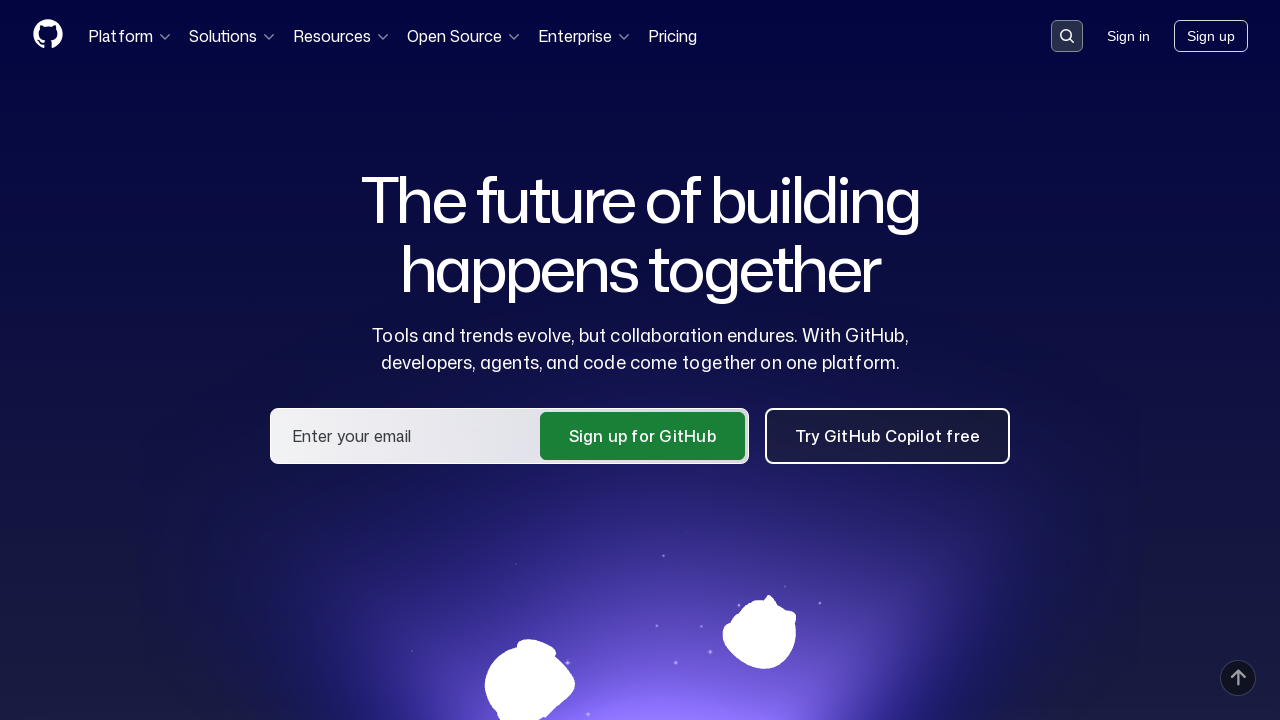

Navigated to GitHub homepage
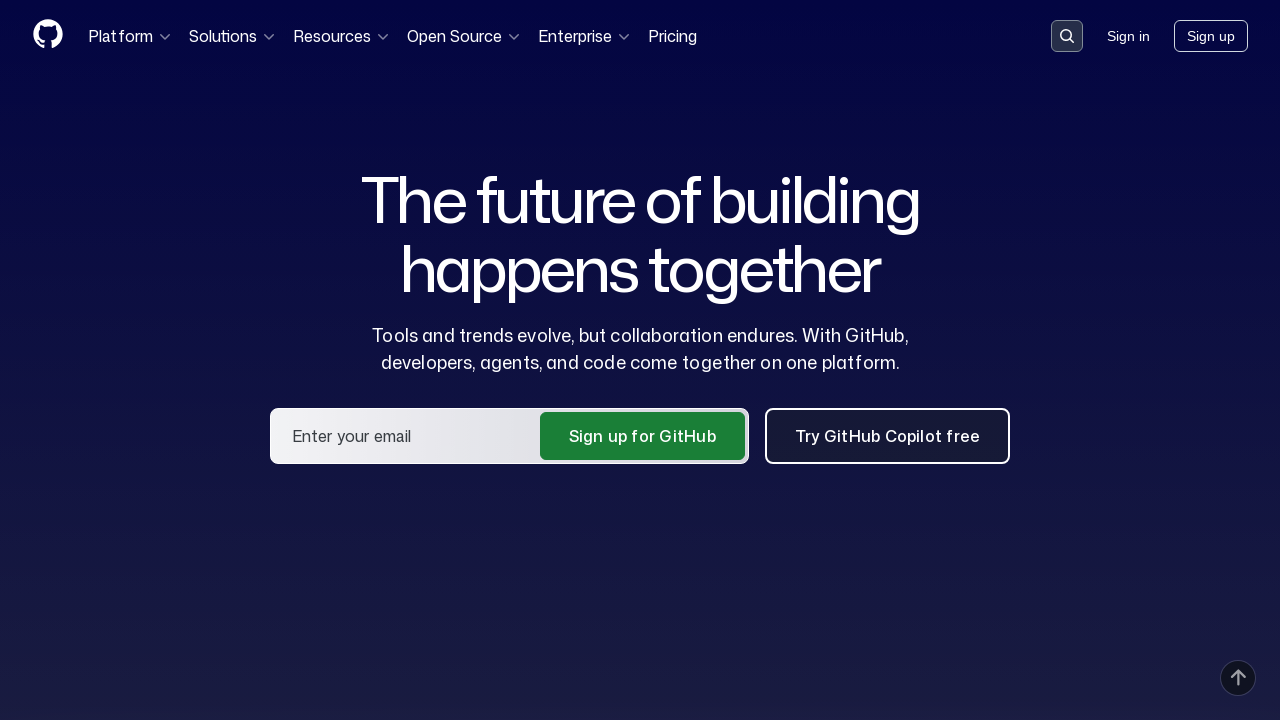

Page loaded successfully (domcontentloaded state)
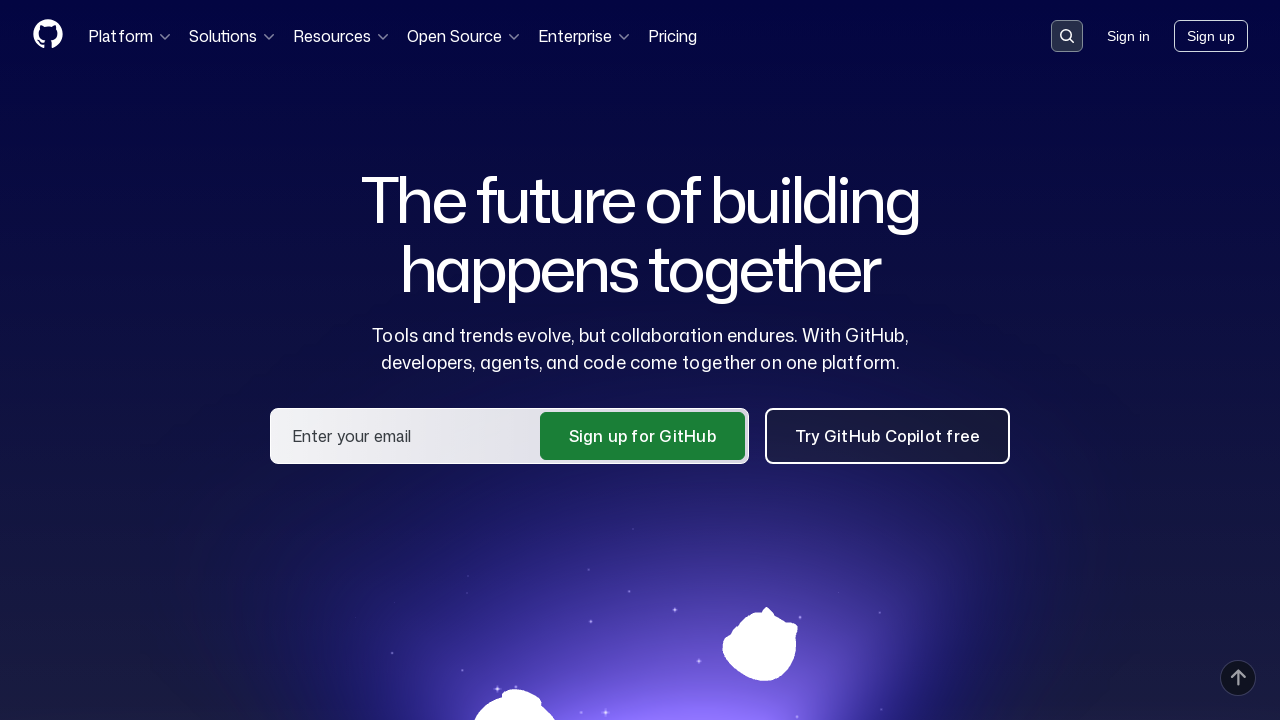

Verified page title contains 'GitHub'
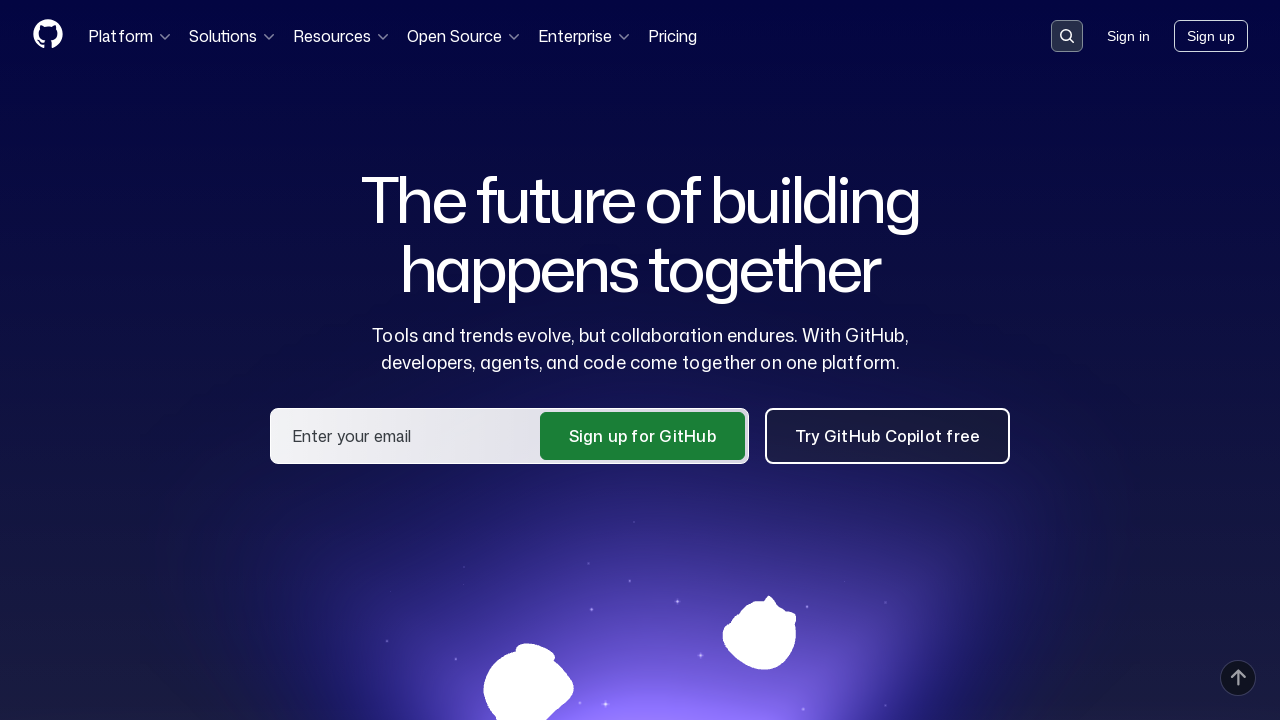

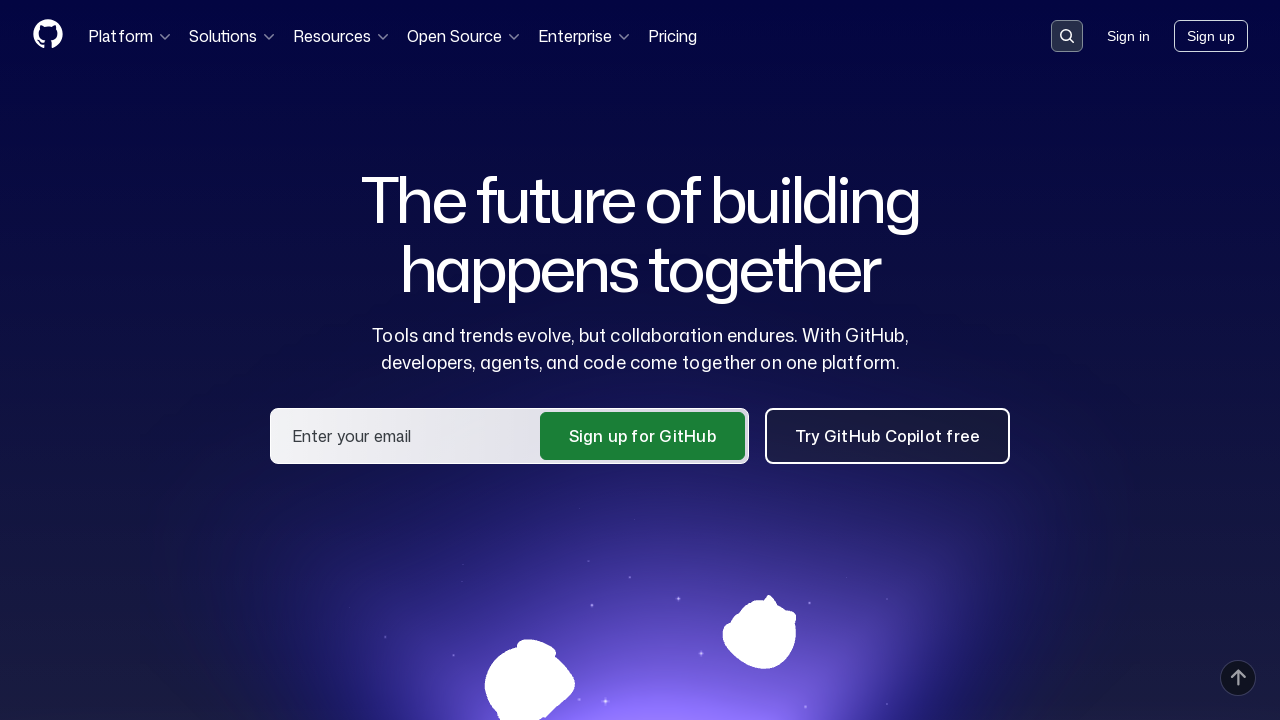